Tests drag and drop functionality by dragging a ball element into two different drop zones and verifying the drops are successful

Starting URL: https://v1.training-support.net/selenium/drag-drop

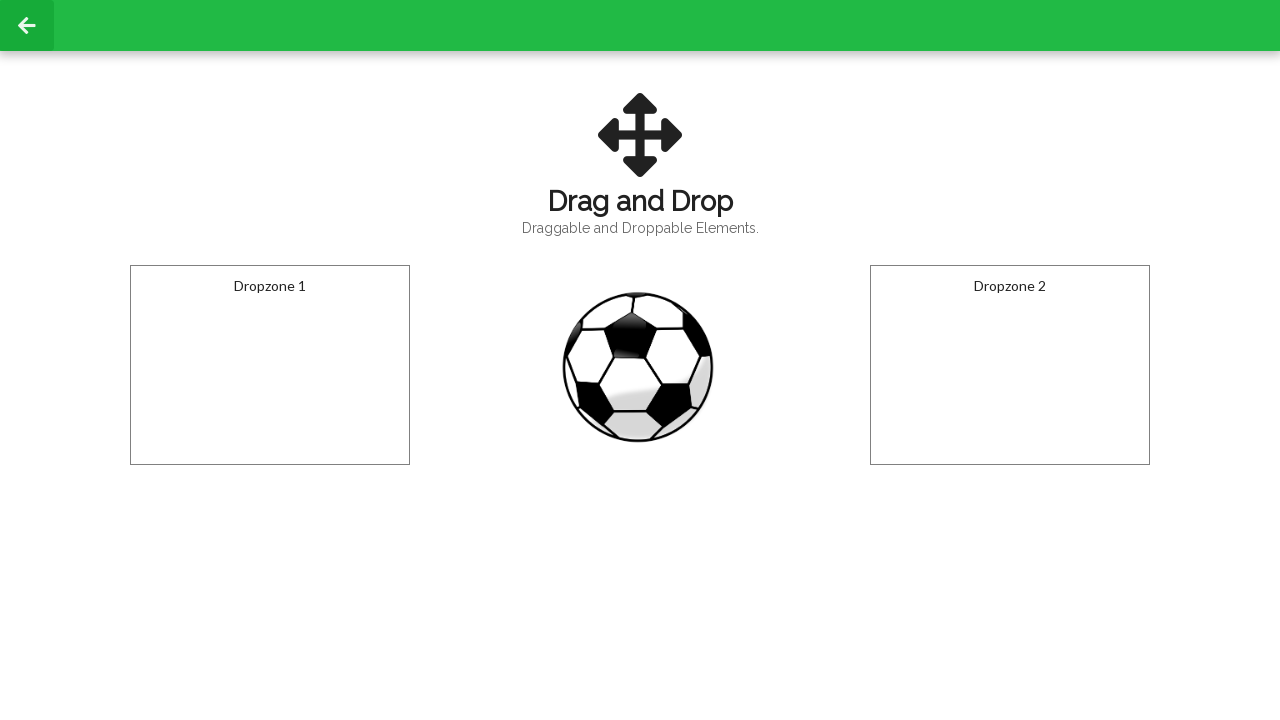

Located the draggable ball element
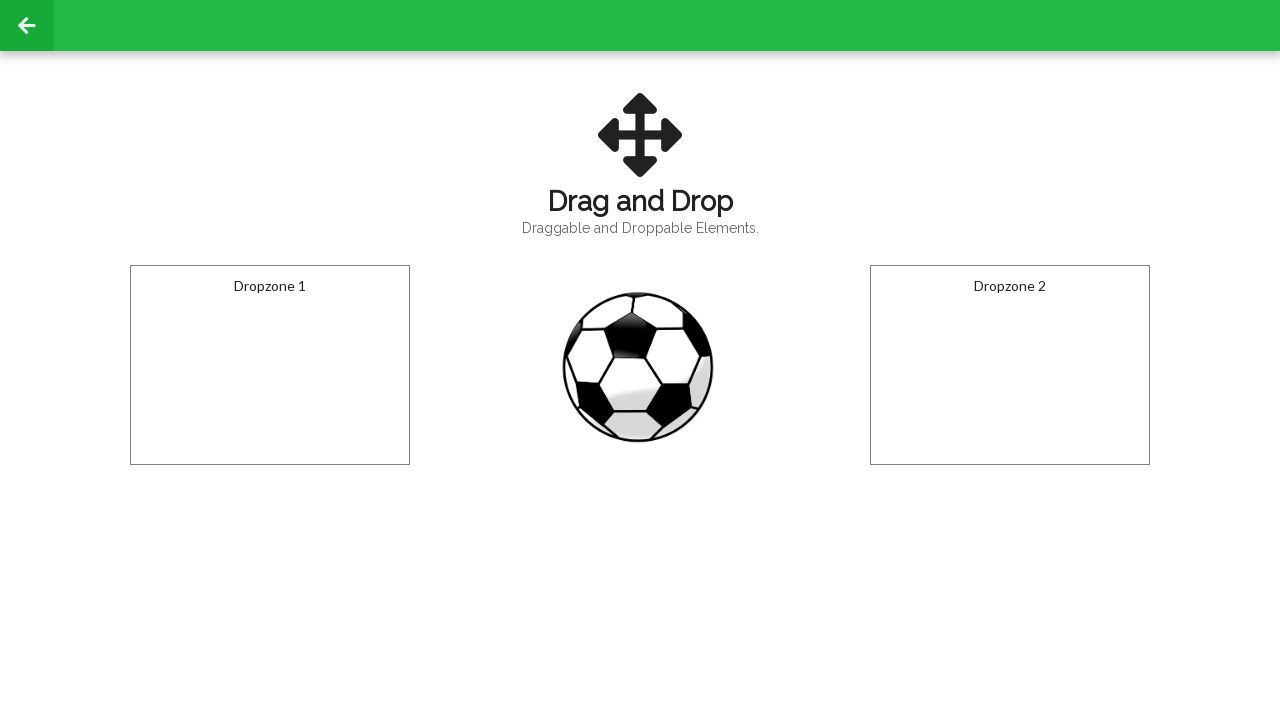

Located the first drop zone
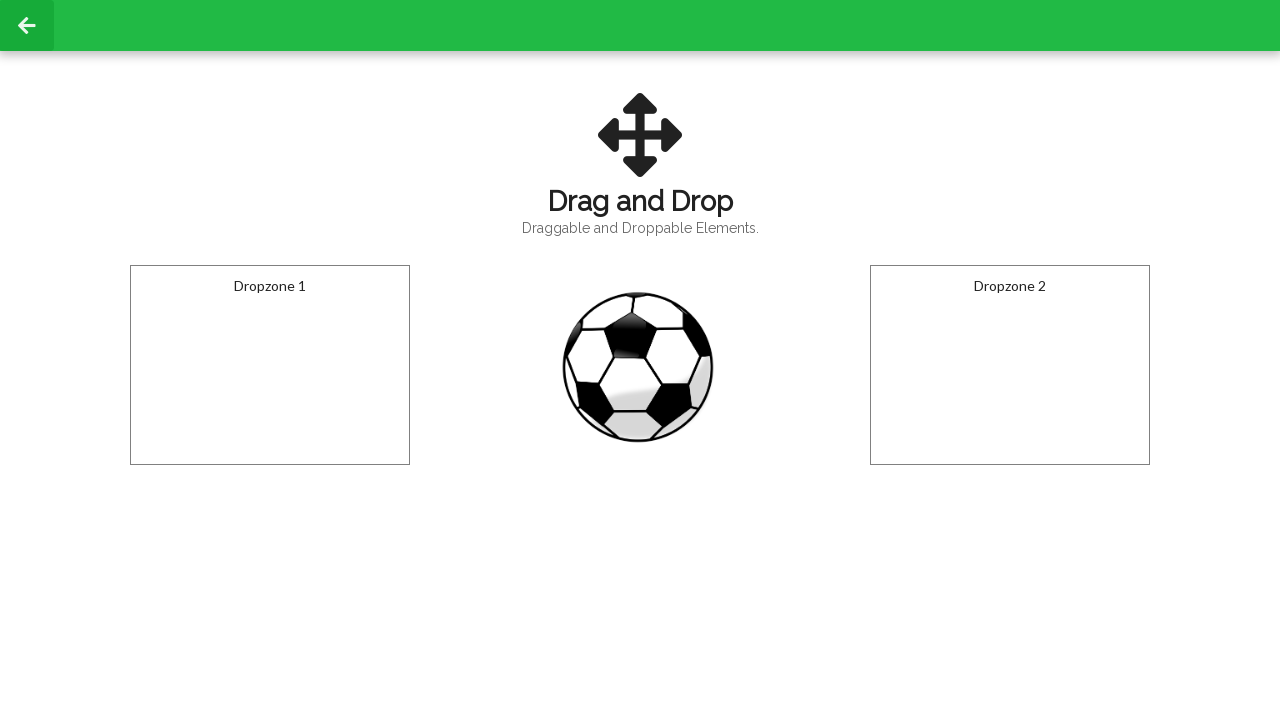

Located the second drop zone
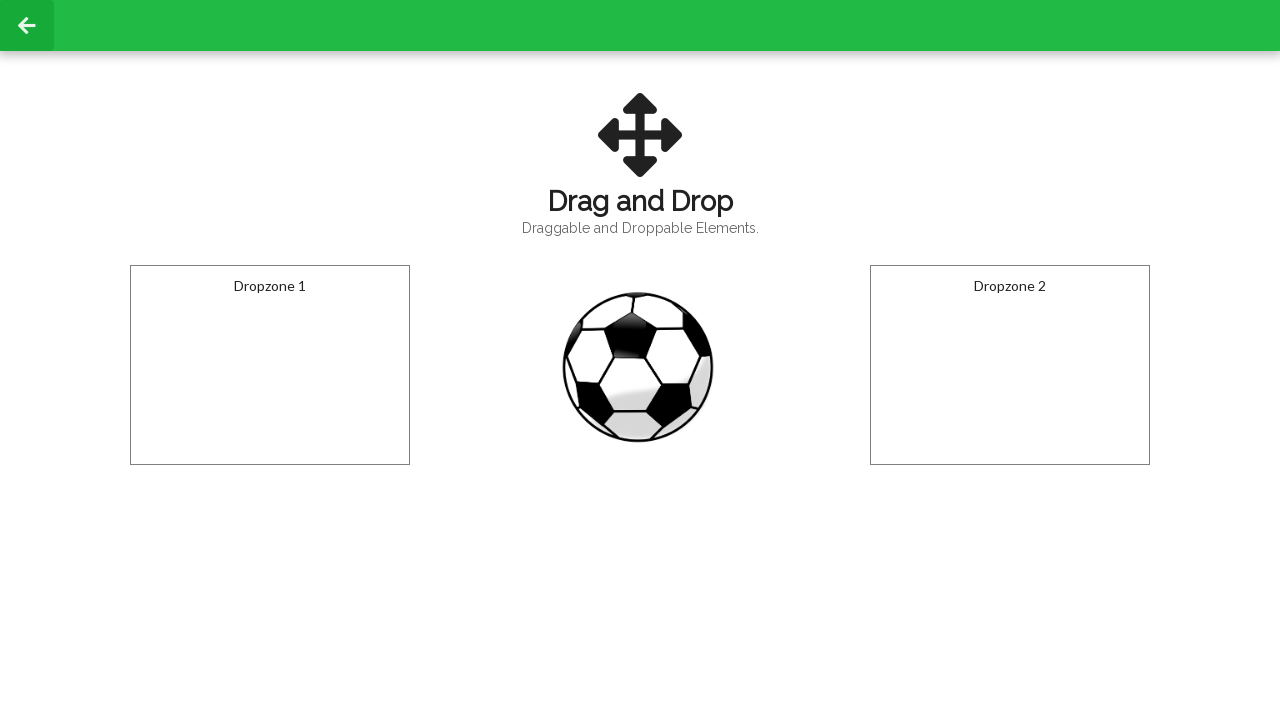

Dragged ball into the first drop zone at (270, 365)
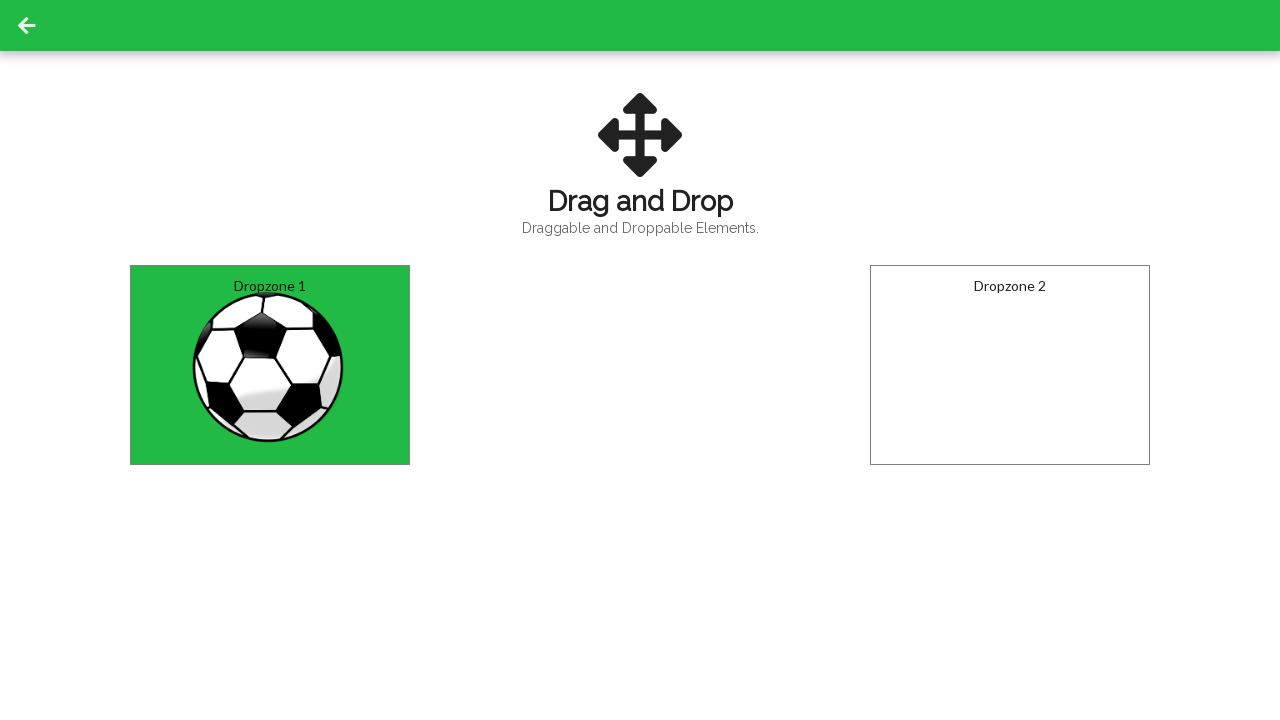

Waited 500ms for first drop to register
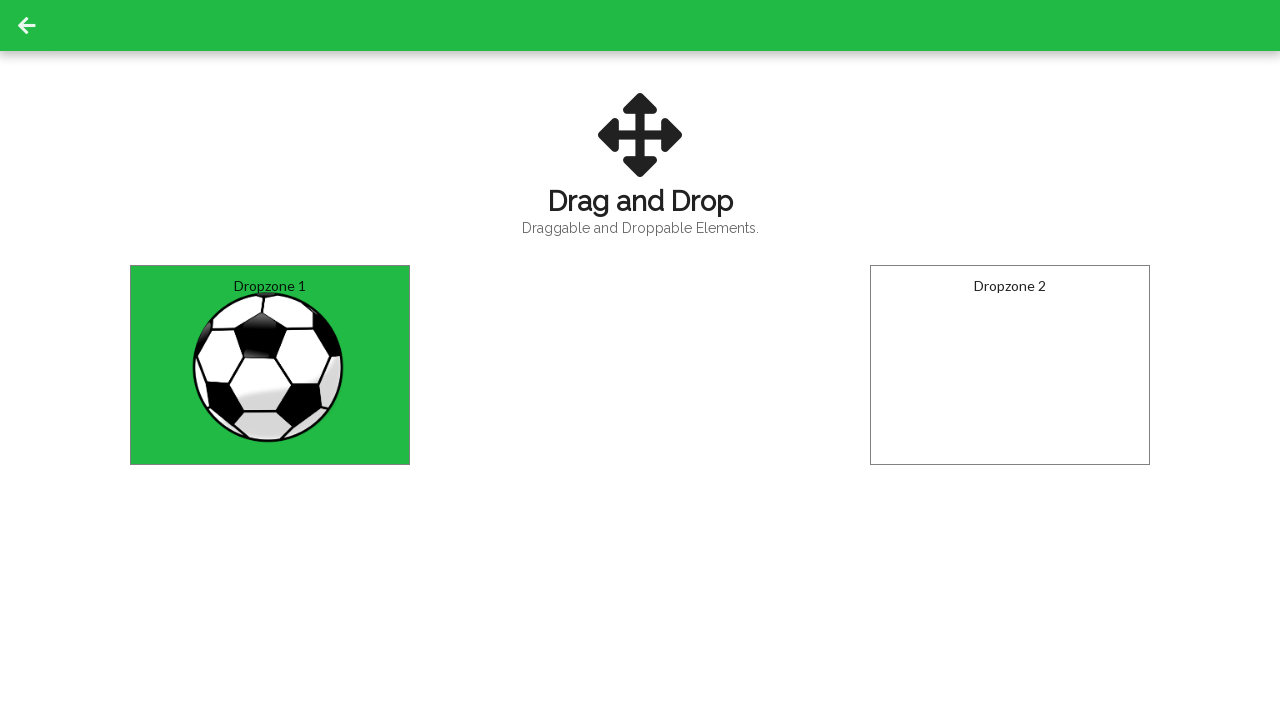

Dragged ball into the second drop zone at (1010, 365)
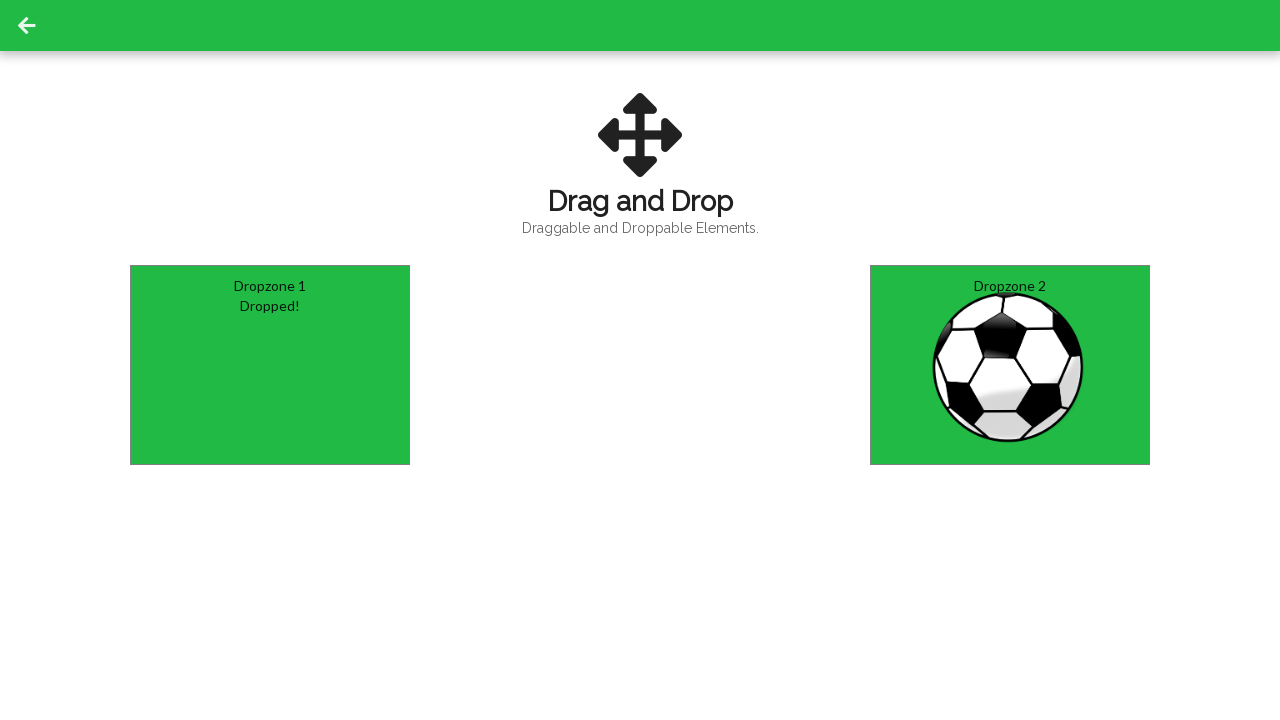

Waited 500ms for second drop to register
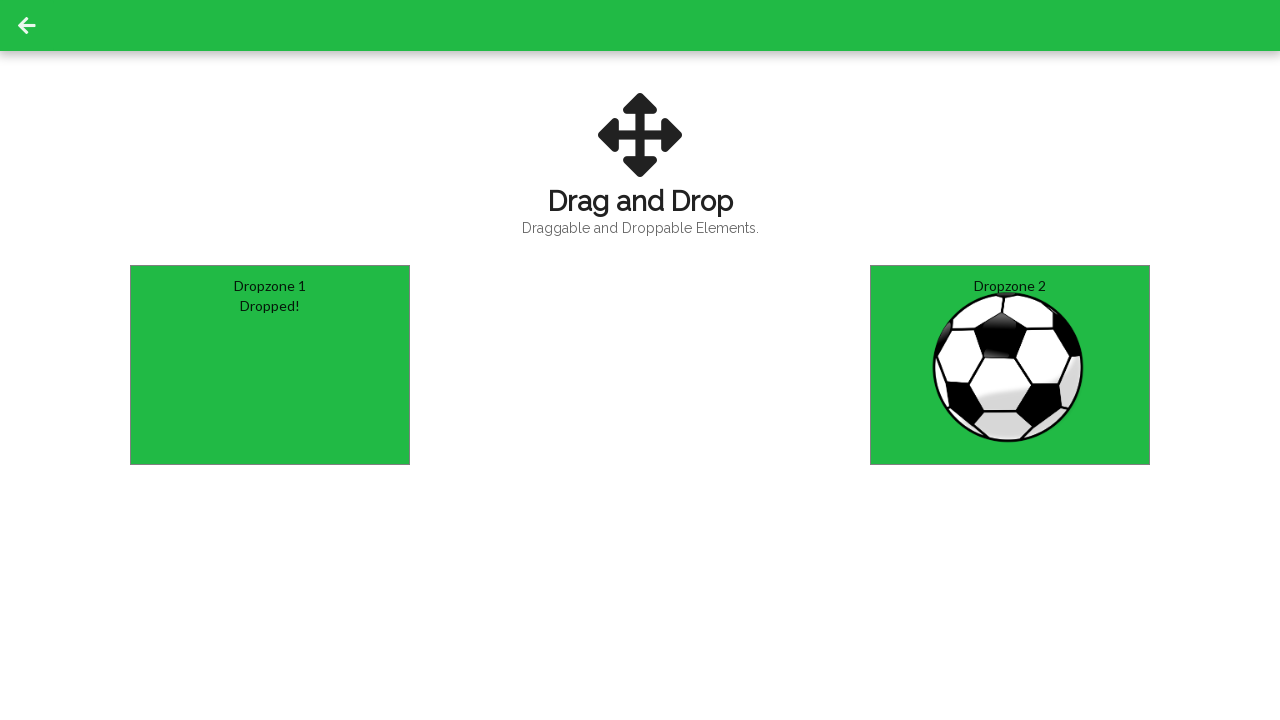

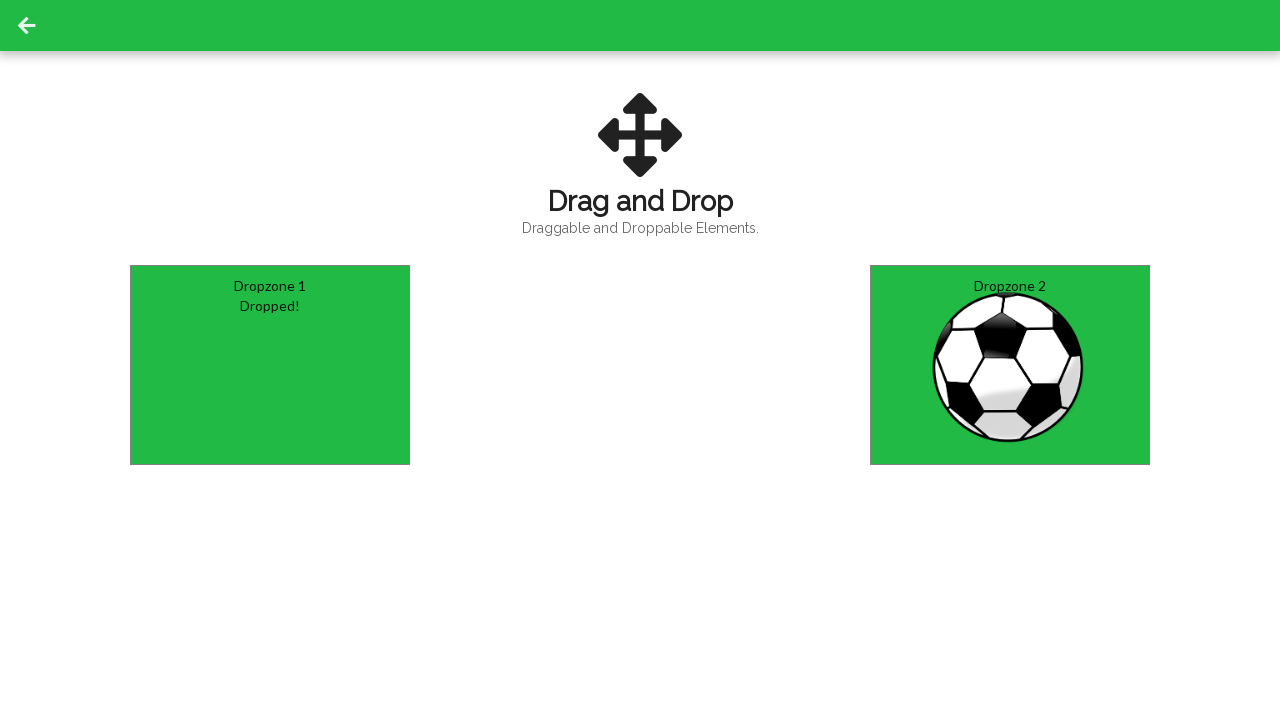